Tests iframe interaction by clicking a link, switching into an iframe to interact with elements inside, then switching back out

Starting URL: https://www.qa-practice.com/elements/iframe/iframe_page

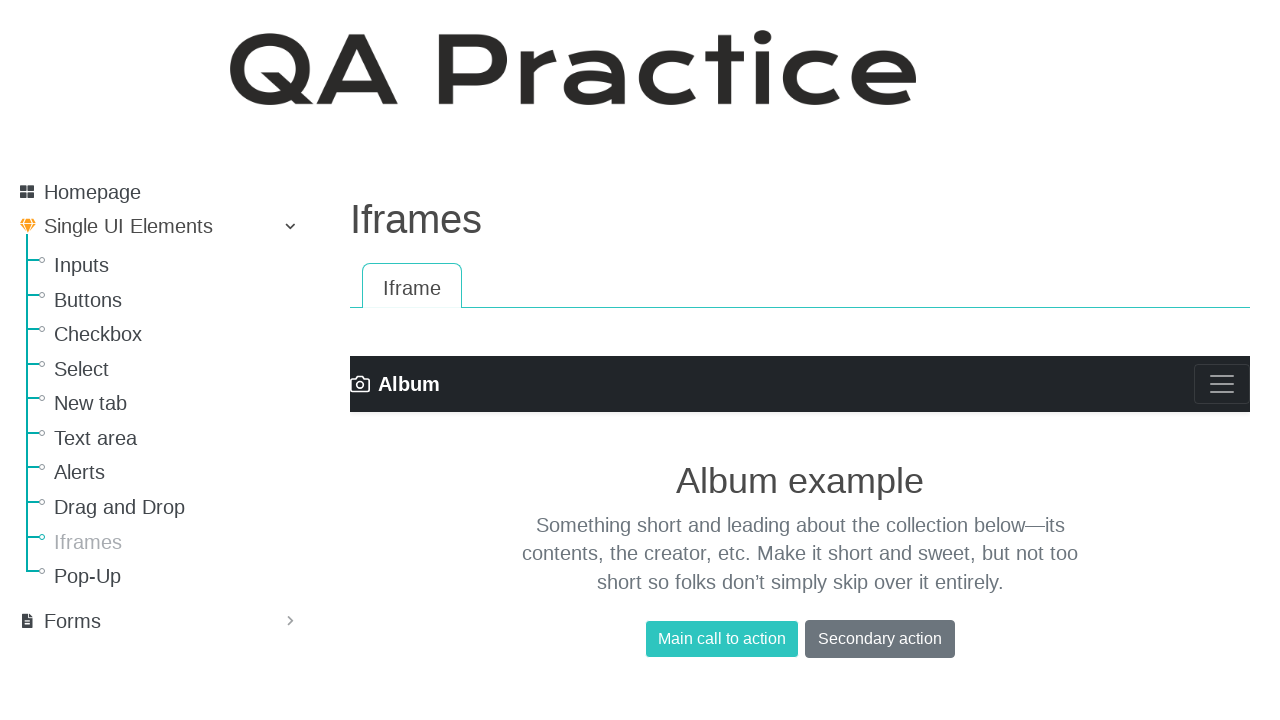

Clicked on Iframe link at (180, 542) on text=Iframe
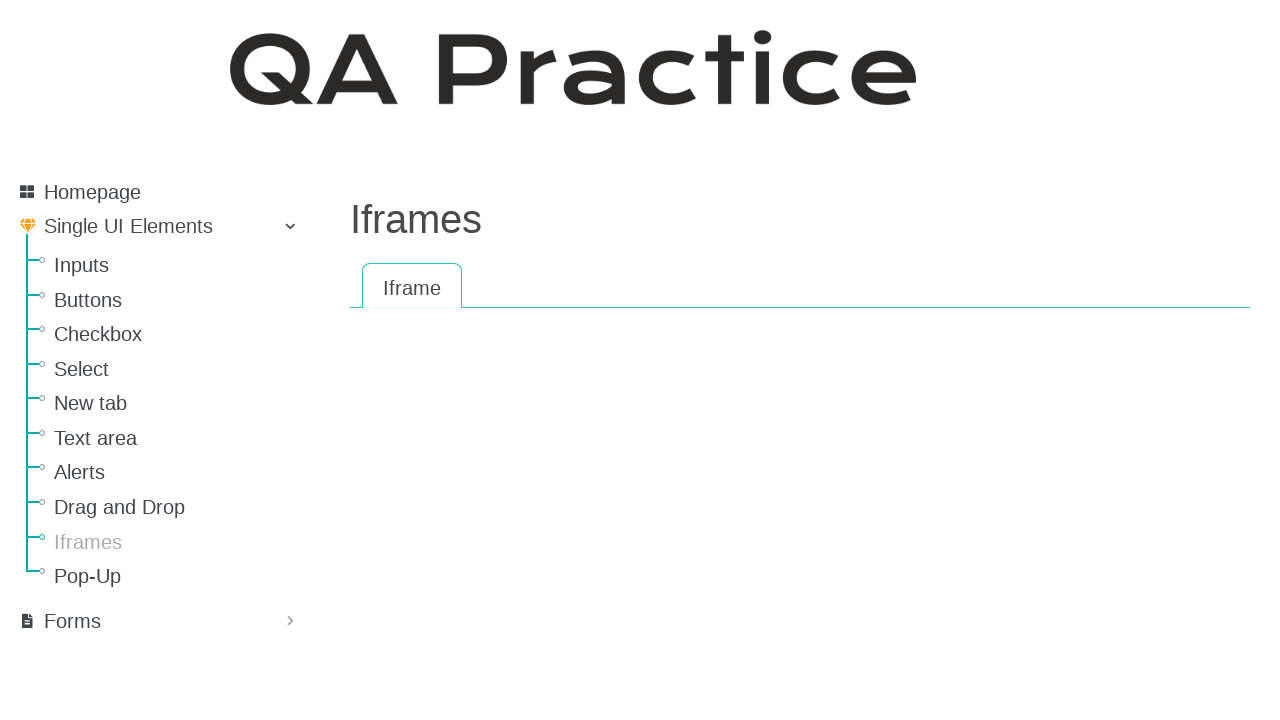

Located iframe element
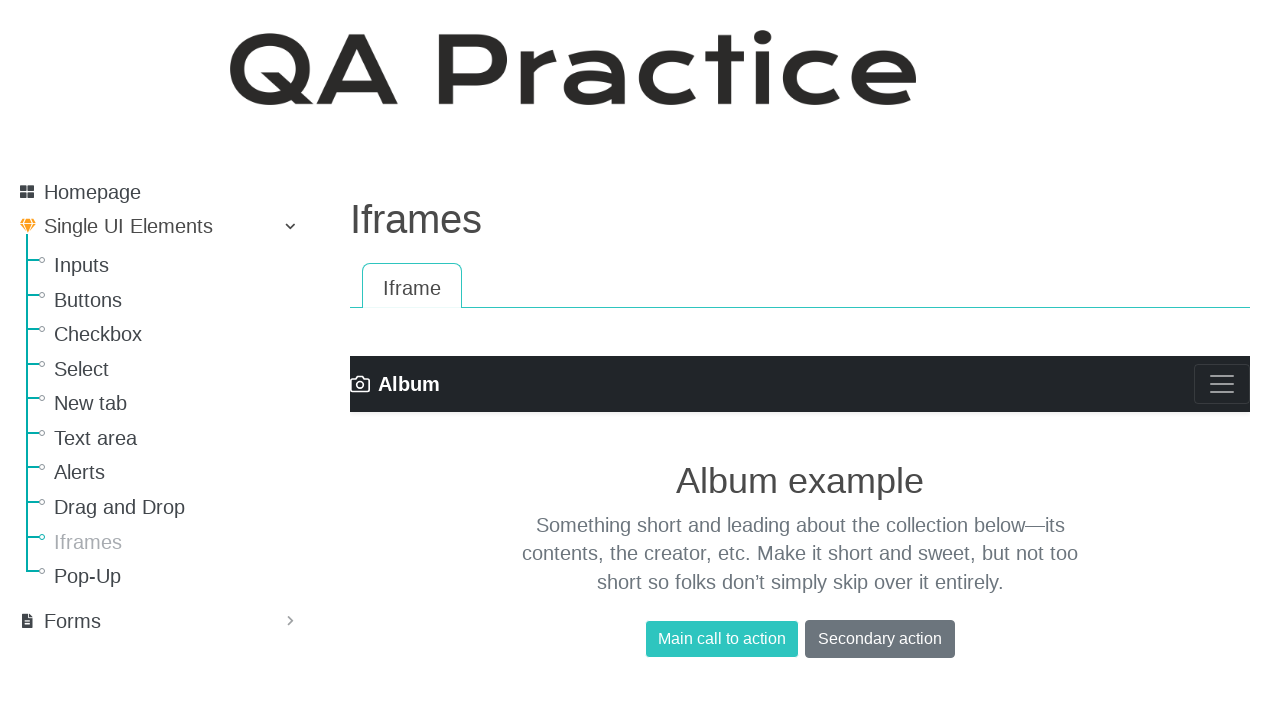

Retrieved button text from iframe: 'Main call to action'
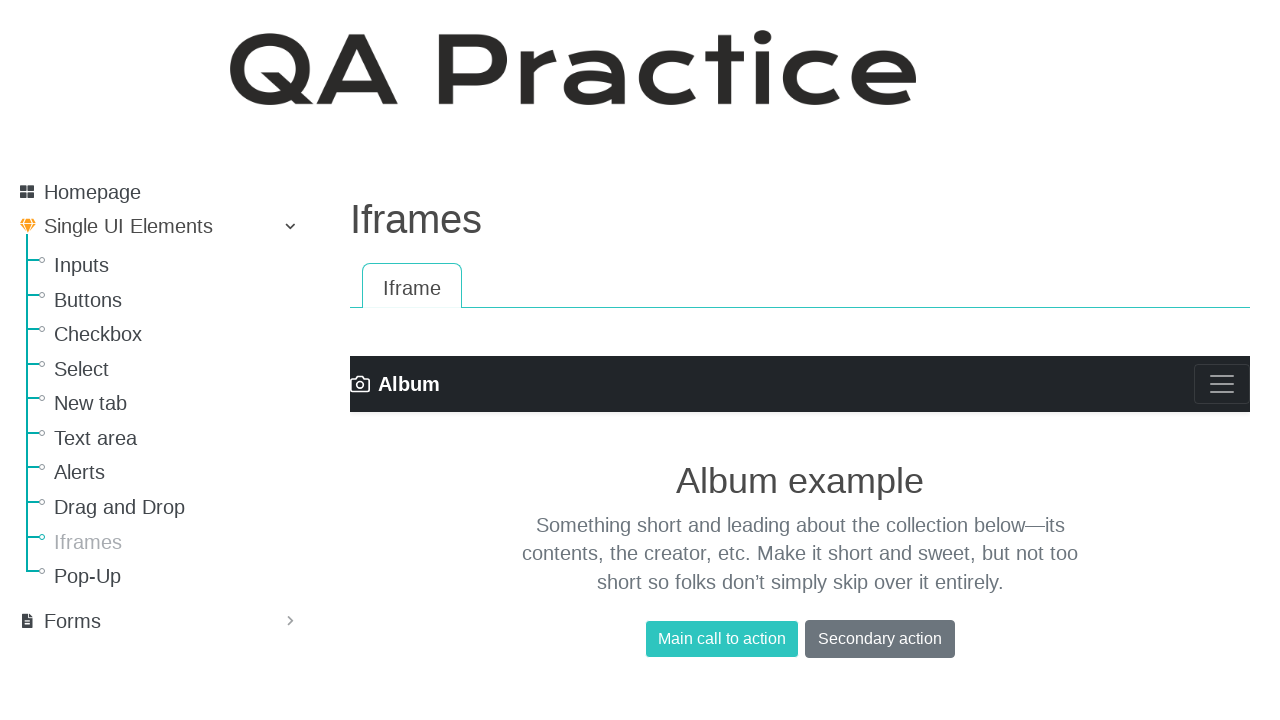

Printed button text to console
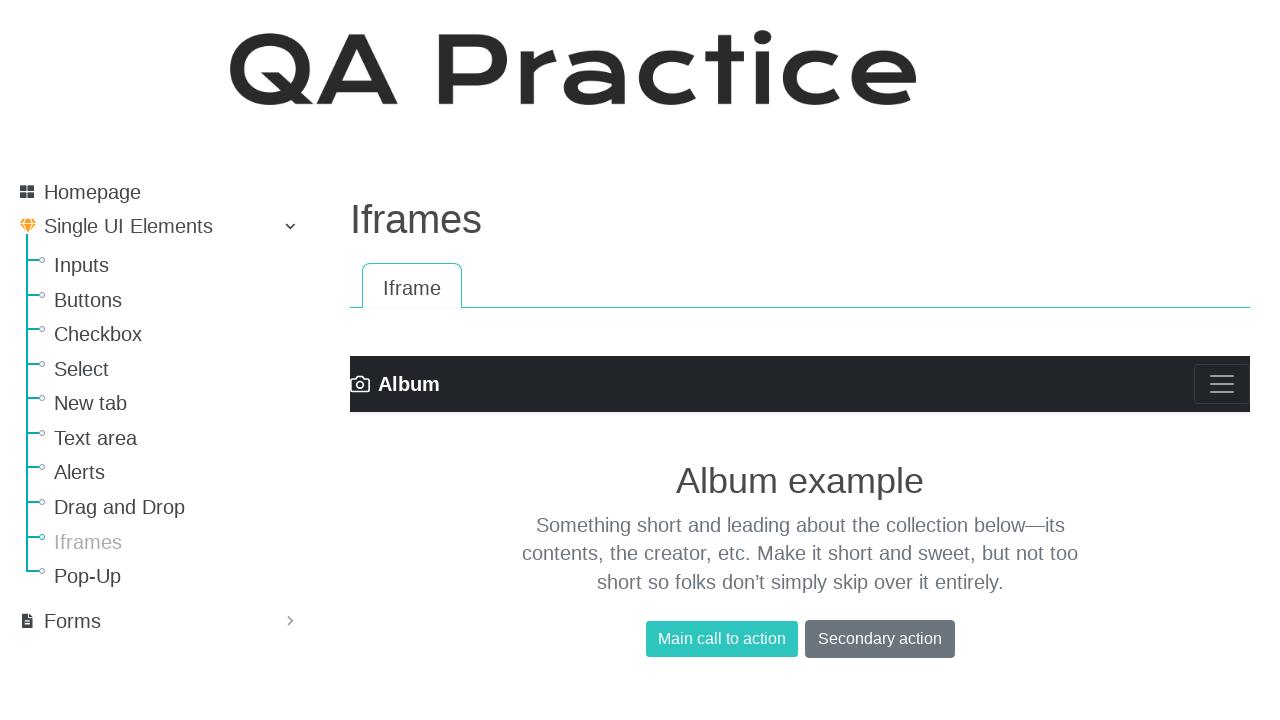

Clicked on Iframe link again to return to main content at (180, 542) on text=Iframe
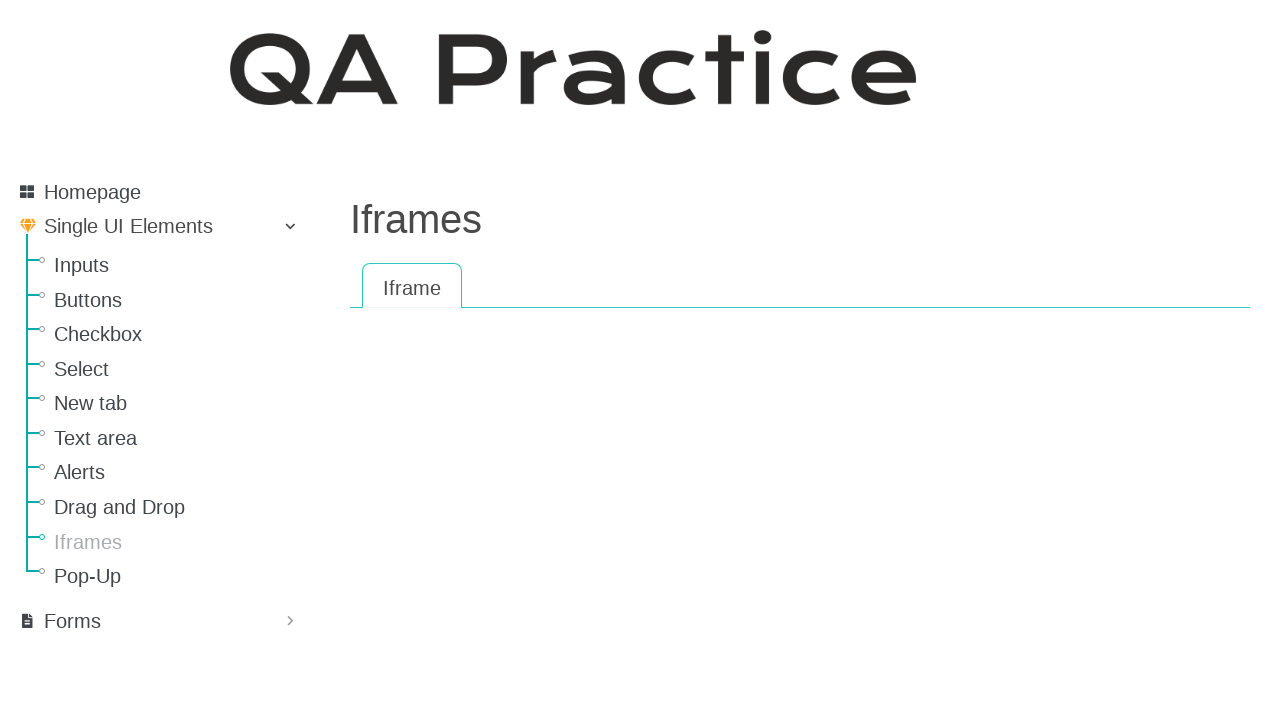

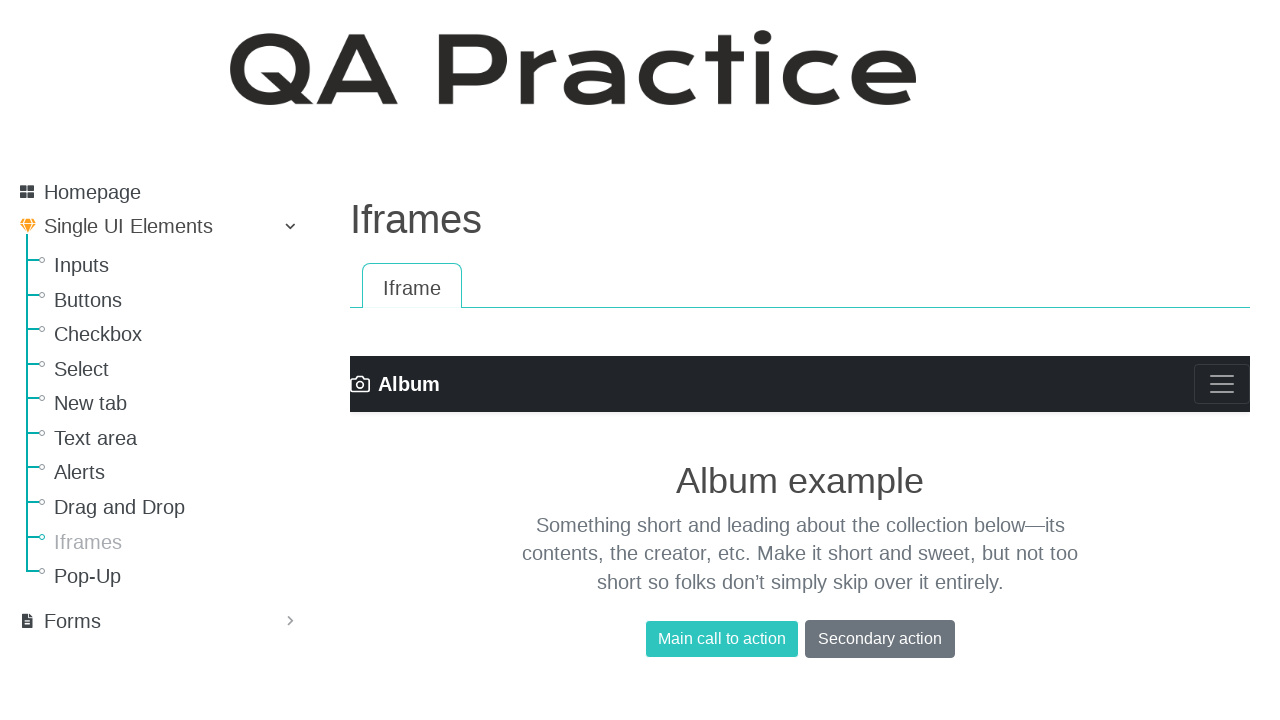